Tests flight booking form functionality by selecting round trip, origin/destination cities, date, passenger count, currency, and submitting a flight search on a practice aviation website.

Starting URL: https://rahulshettyacademy.com/dropdownsPractise/

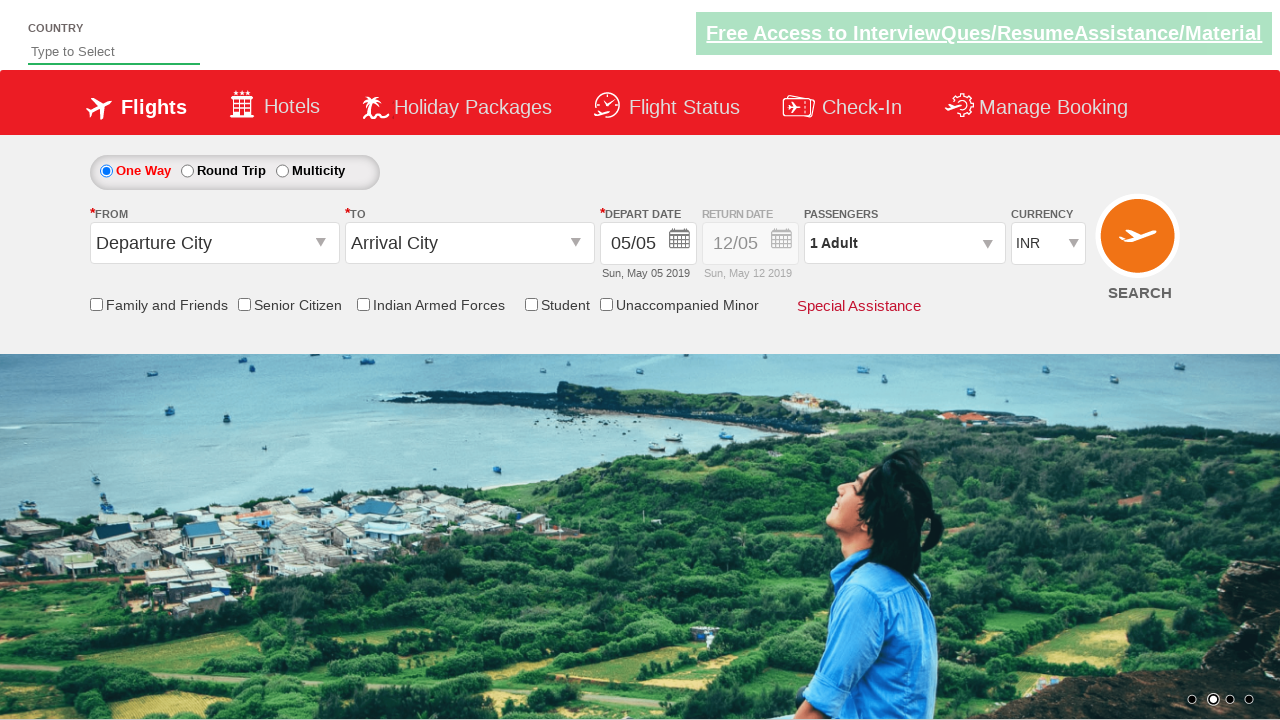

Selected round trip option at (187, 171) on #ctl00_mainContent_rbtnl_Trip_1
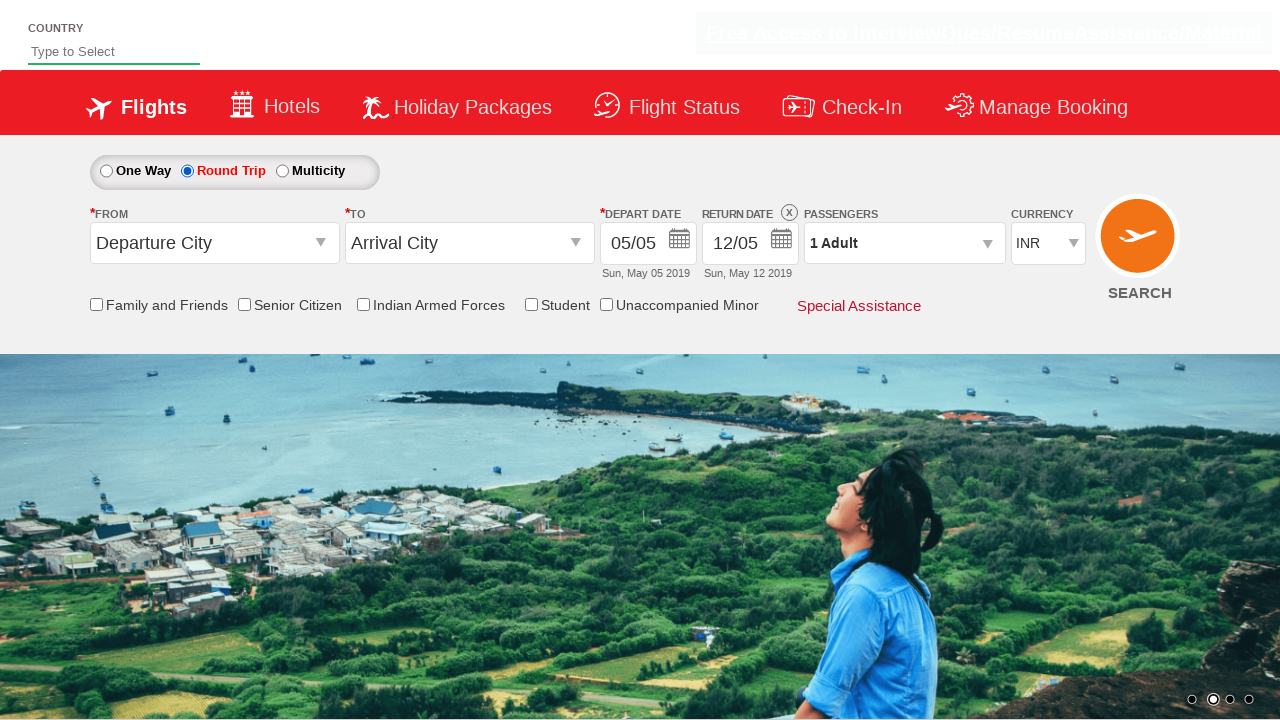

Clicked origin station dropdown at (214, 243) on #ctl00_mainContent_ddl_originStation1_CTXT
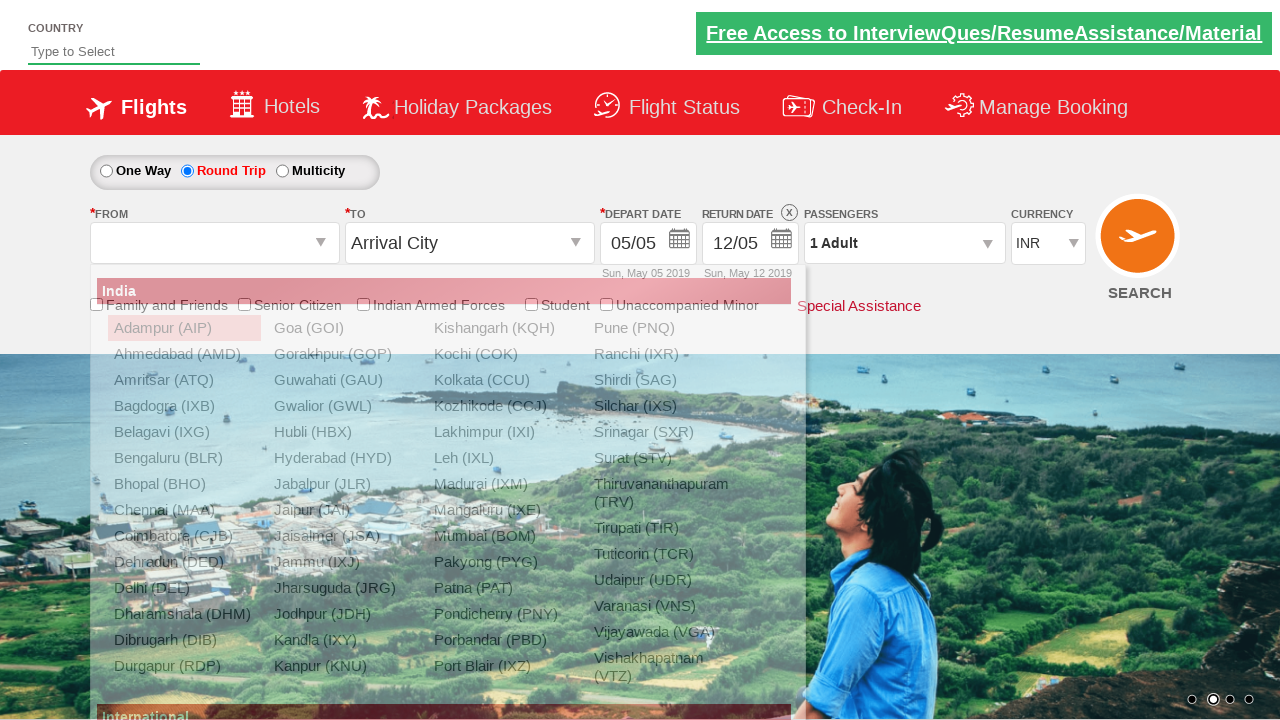

Selected Delhi (DEL) as origin city at (184, 588) on xpath=//div[@id='glsctl00_mainContent_ddl_originStation1_CTNR']//a[contains(text
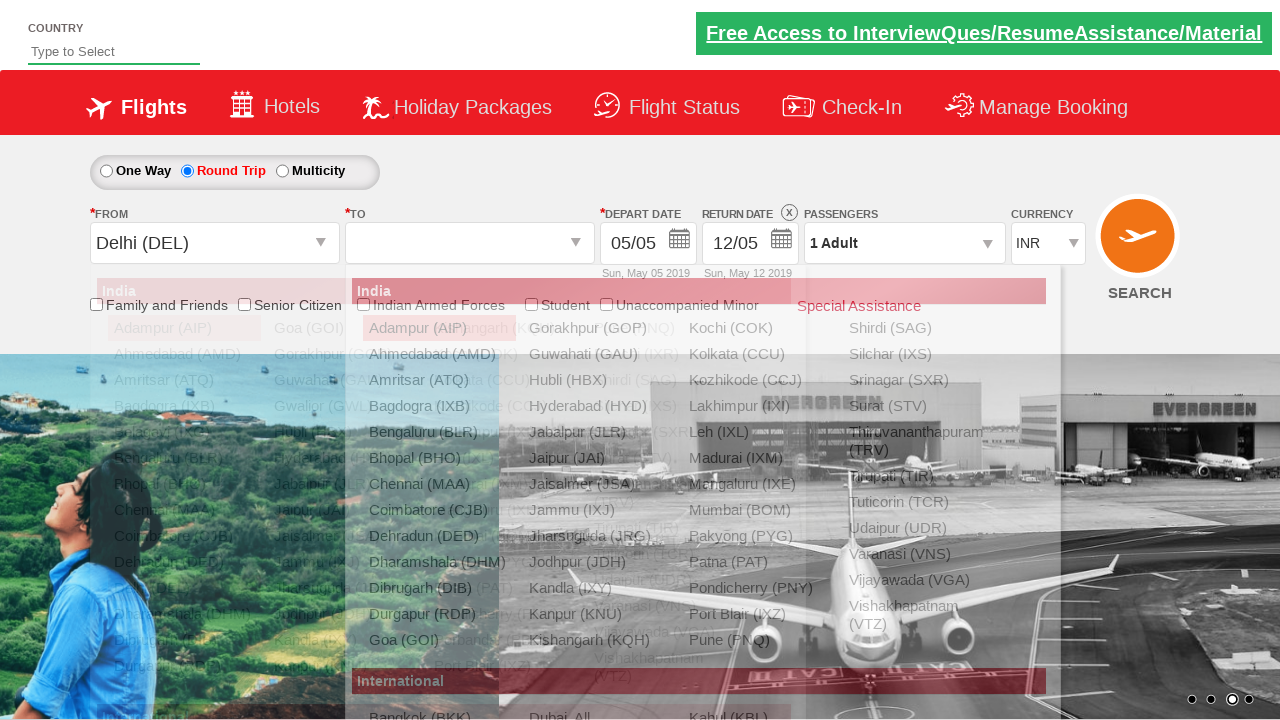

Waited for destination dropdown to be ready
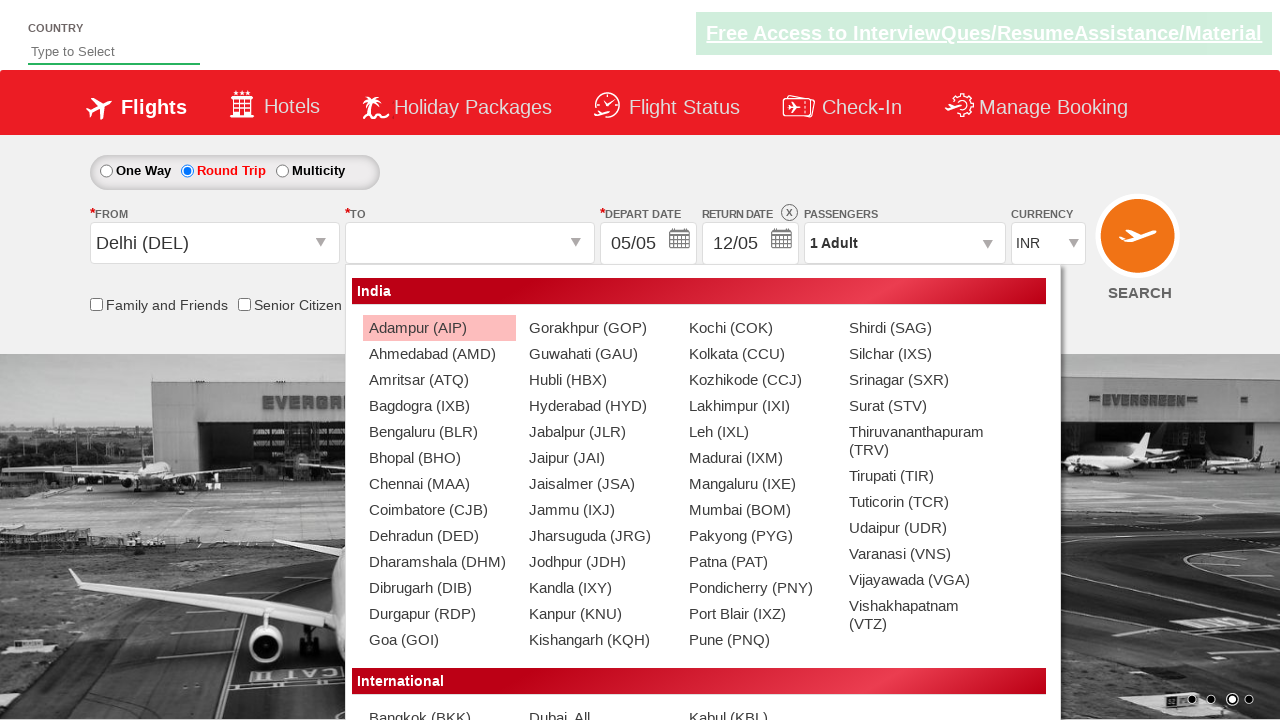

Selected Chennai (MAA) as destination city at (439, 484) on xpath=//div[@id='glsctl00_mainContent_ddl_destinationStation1_CTNR']//a[contains
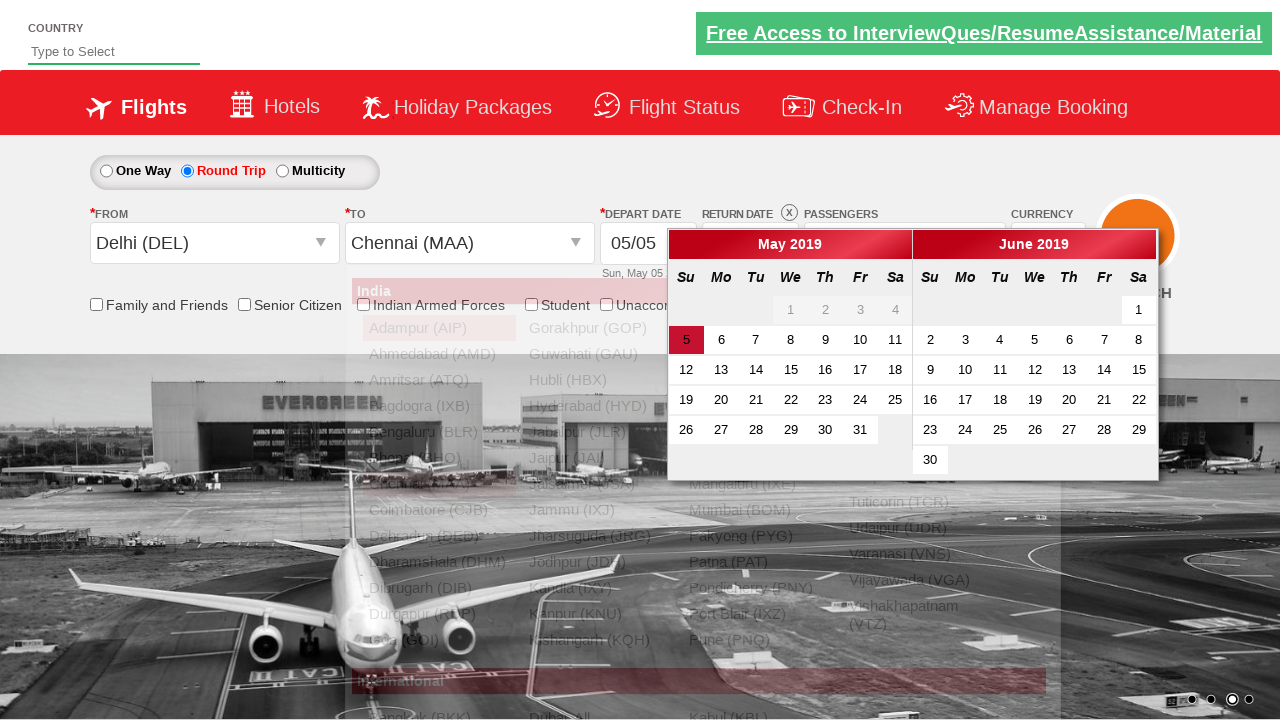

Selected departure date from calendar at (686, 340) on .ui-state-default.ui-state-active
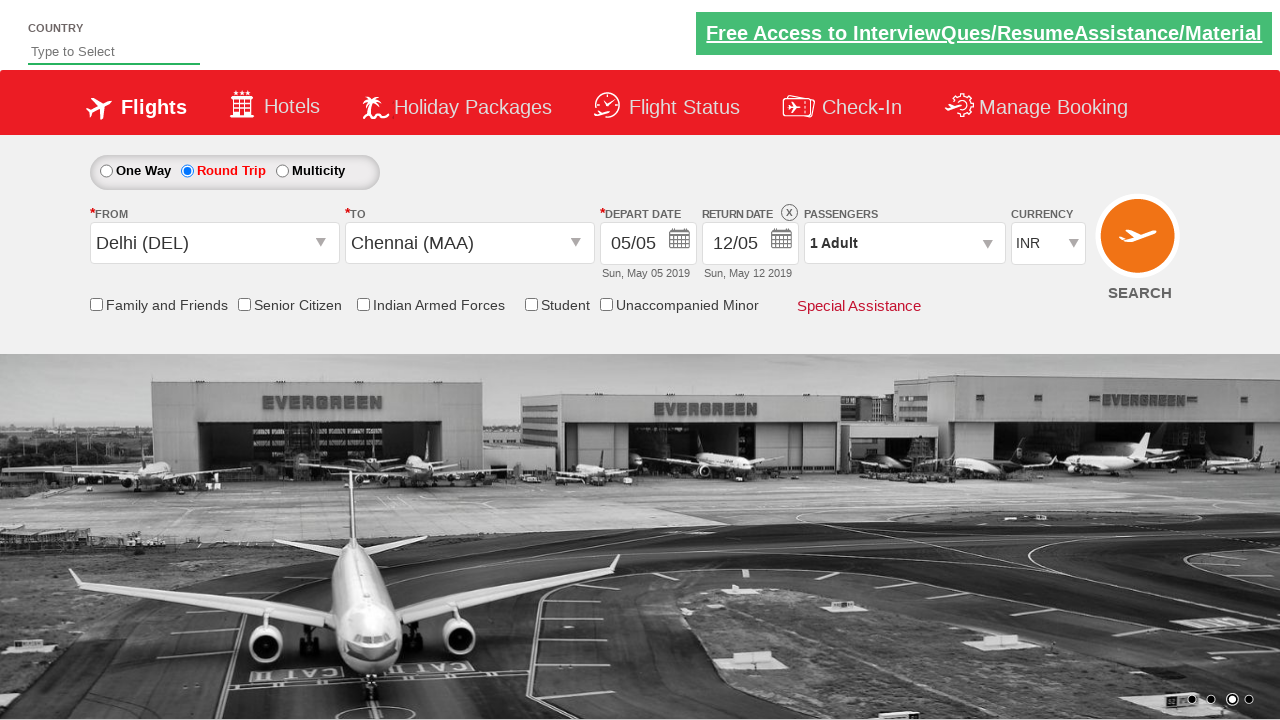

Checked senior citizen discount checkbox at (244, 304) on input[id*='SeniorCitizenDiscount']
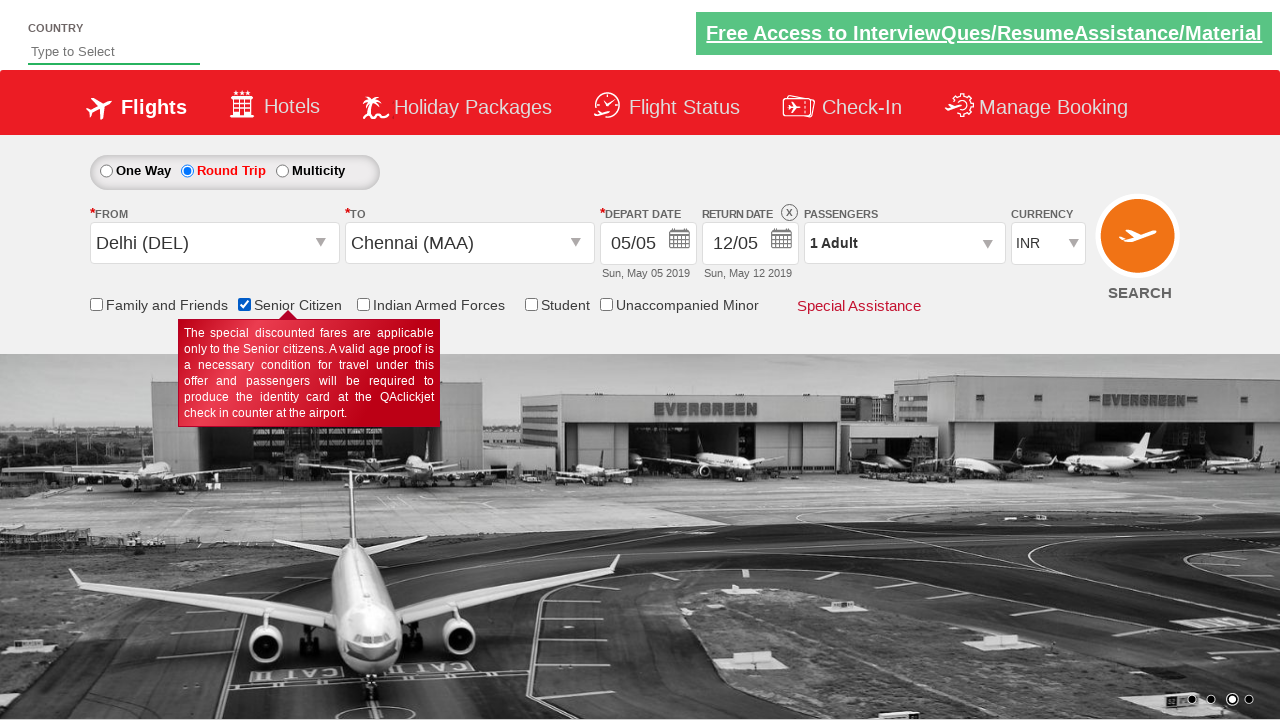

Clicked on passenger info dropdown at (904, 243) on #divpaxinfo
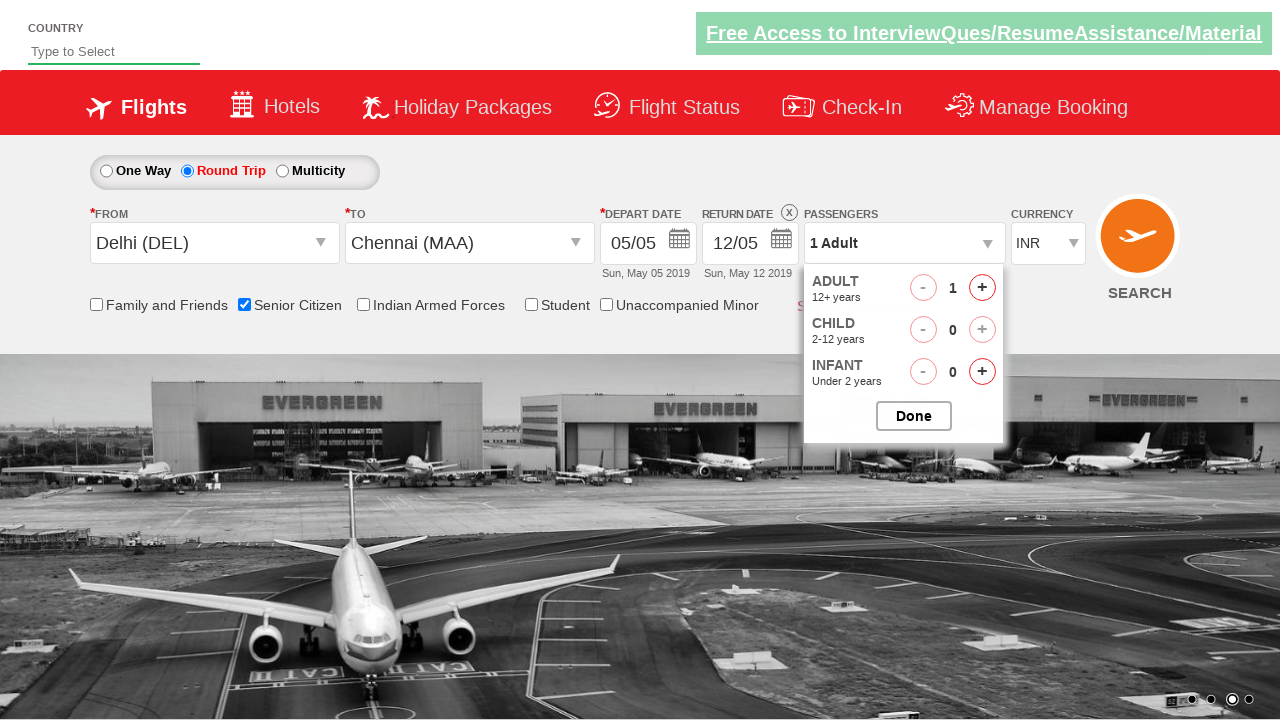

Waited for passenger options to load
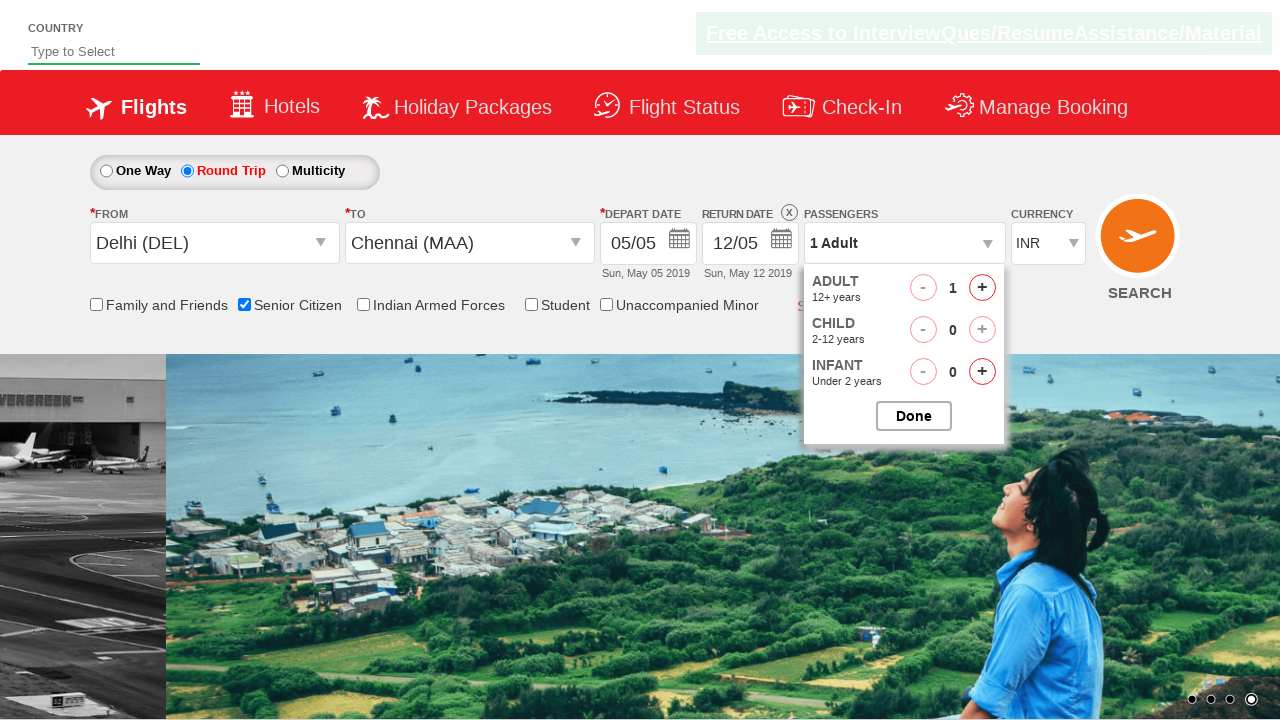

Incremented adult passenger count (iteration 1 of 4) at (982, 288) on #hrefIncAdt
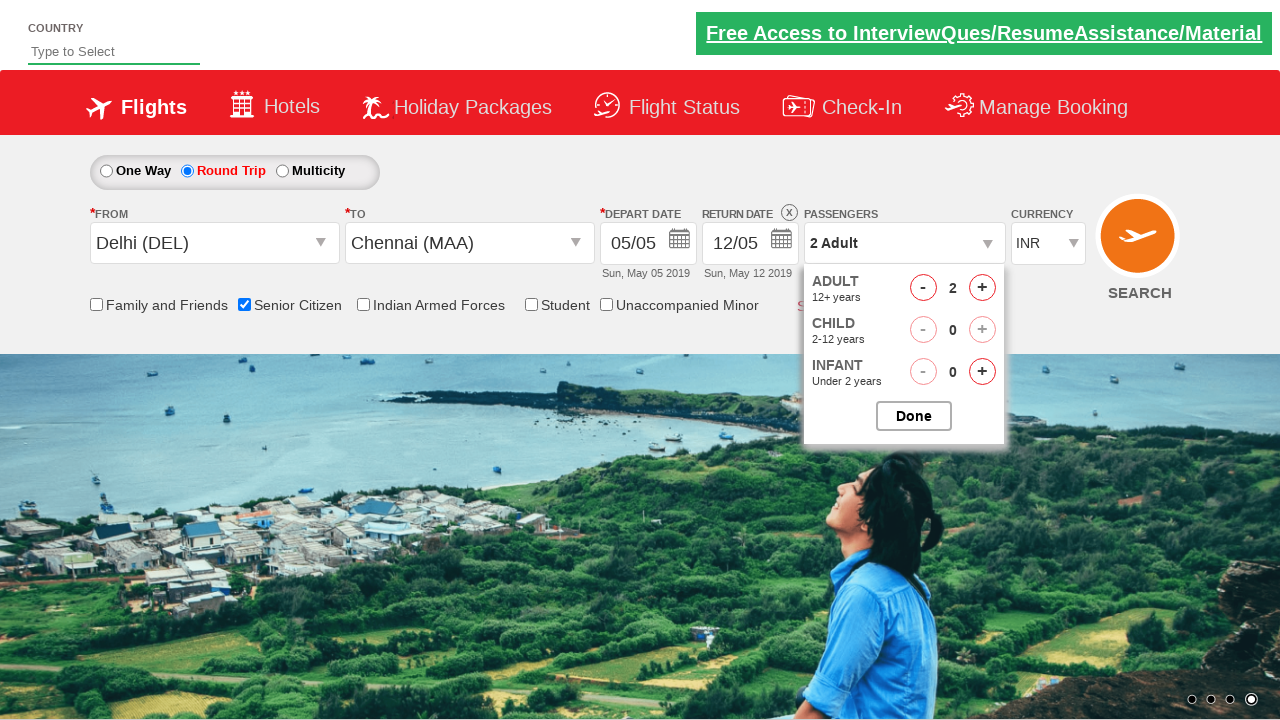

Incremented adult passenger count (iteration 2 of 4) at (982, 288) on #hrefIncAdt
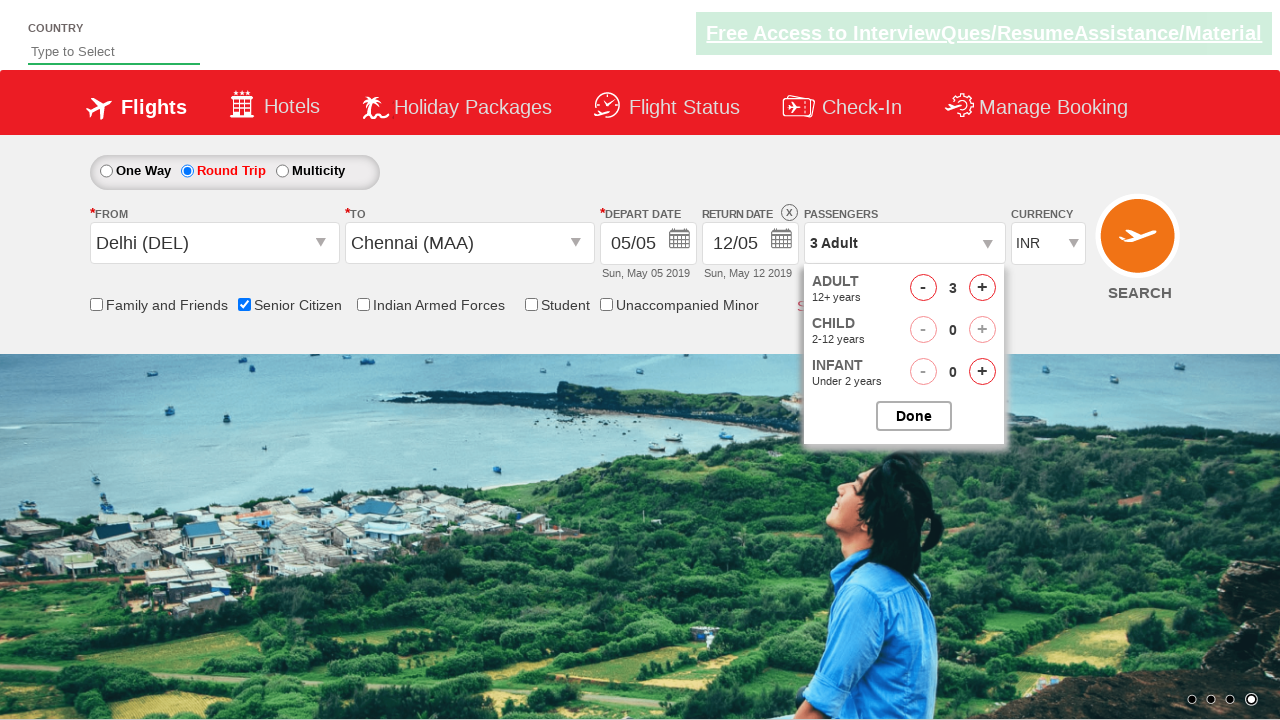

Incremented adult passenger count (iteration 3 of 4) at (982, 288) on #hrefIncAdt
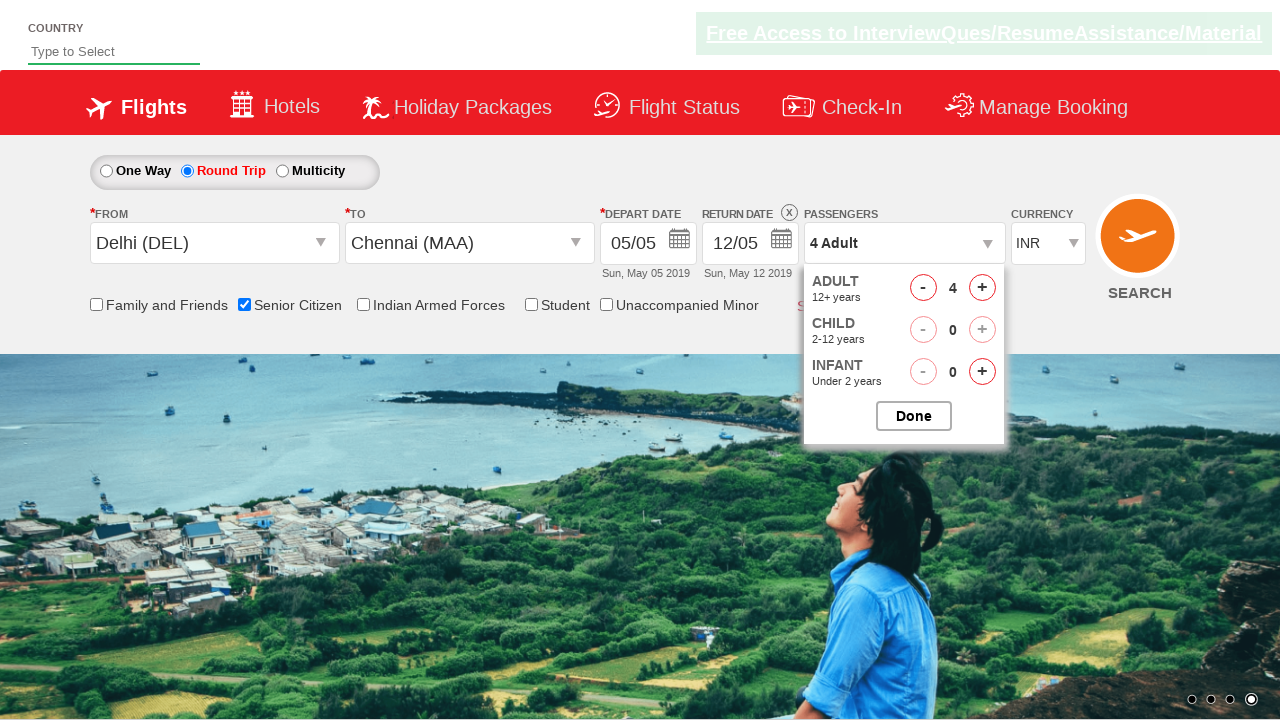

Incremented adult passenger count (iteration 4 of 4) at (982, 288) on #hrefIncAdt
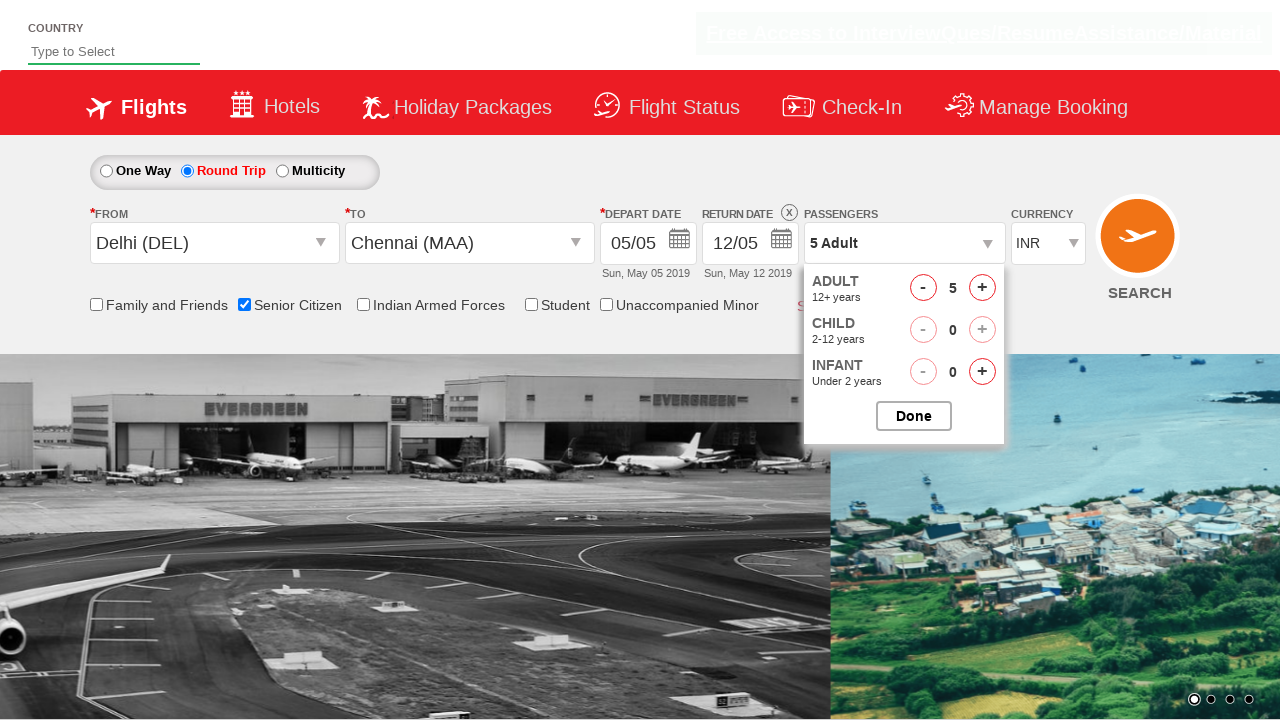

Closed passenger options panel at (914, 416) on #btnclosepaxoption
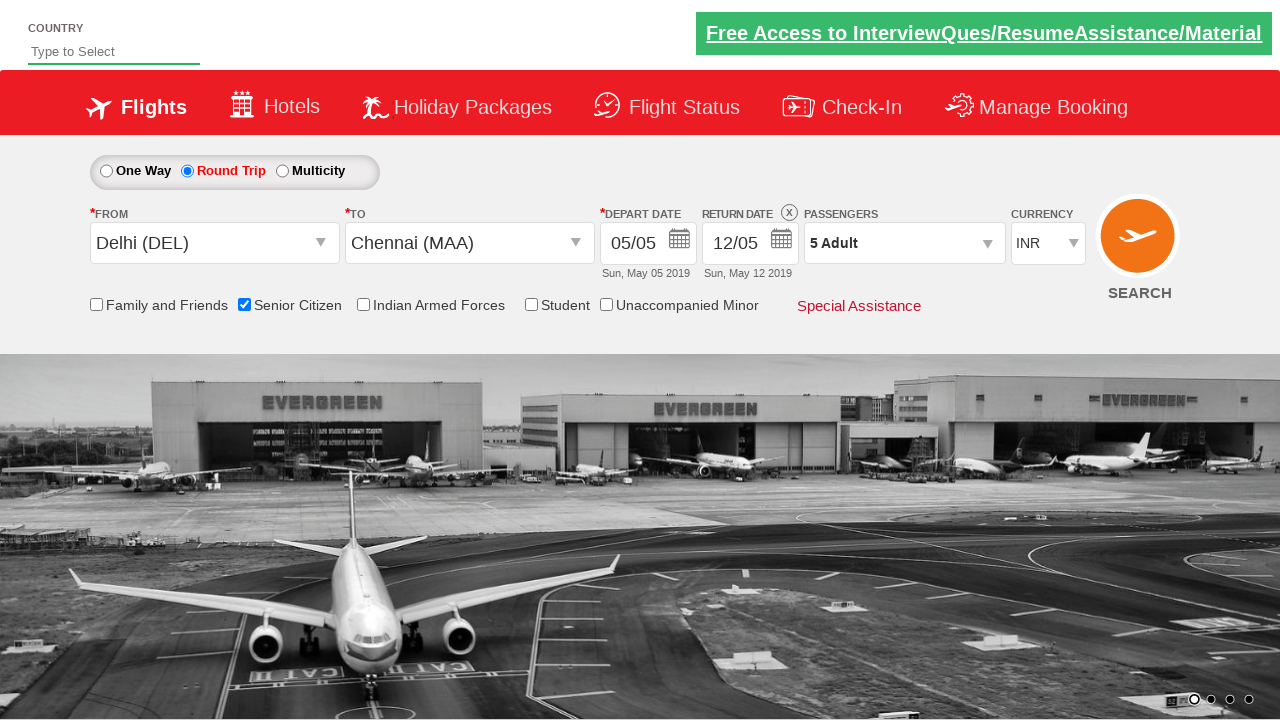

Selected currency by index 3 on #ctl00_mainContent_DropDownListCurrency
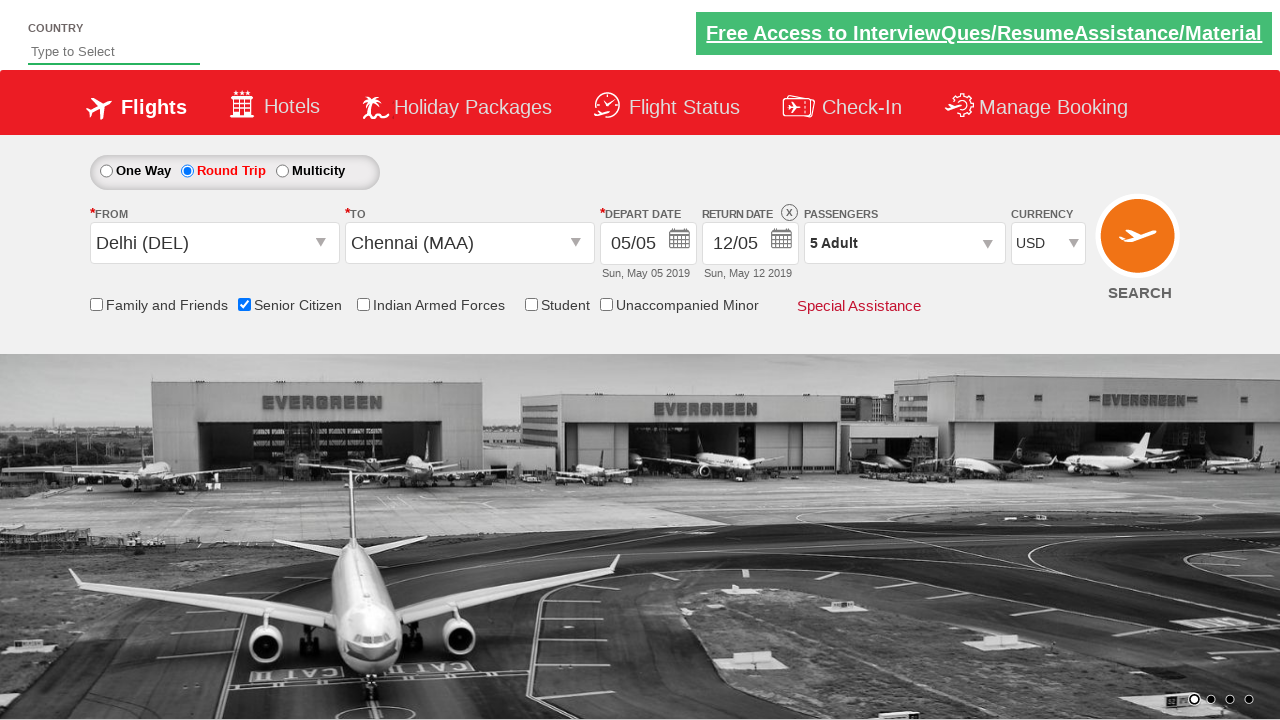

Selected USD as currency on #ctl00_mainContent_DropDownListCurrency
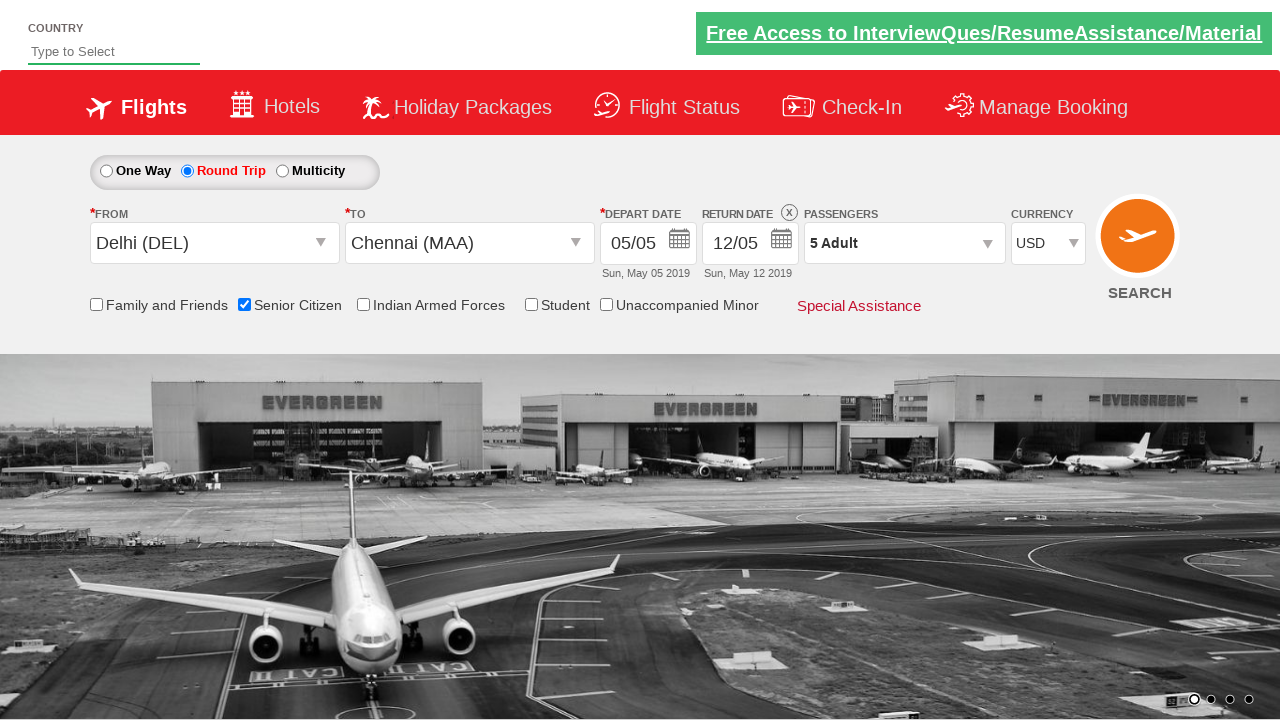

Clicked Search button to submit flight booking form at (1140, 245) on input[value='Search']
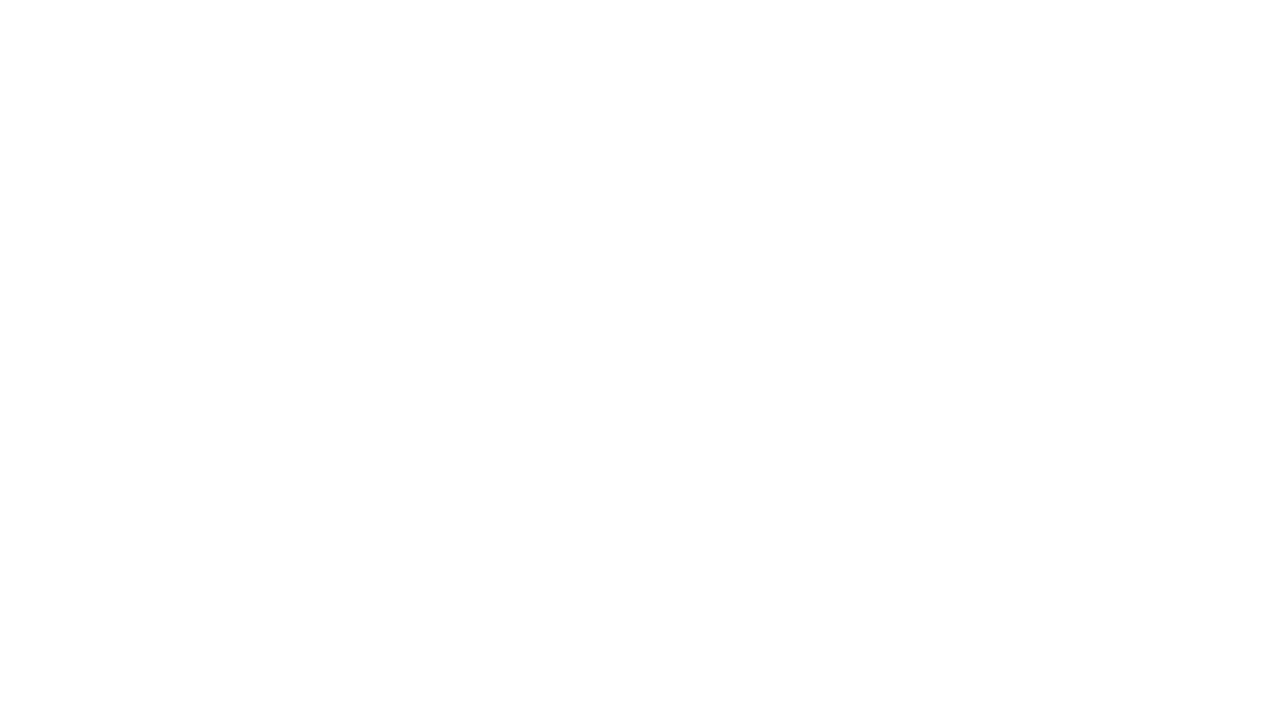

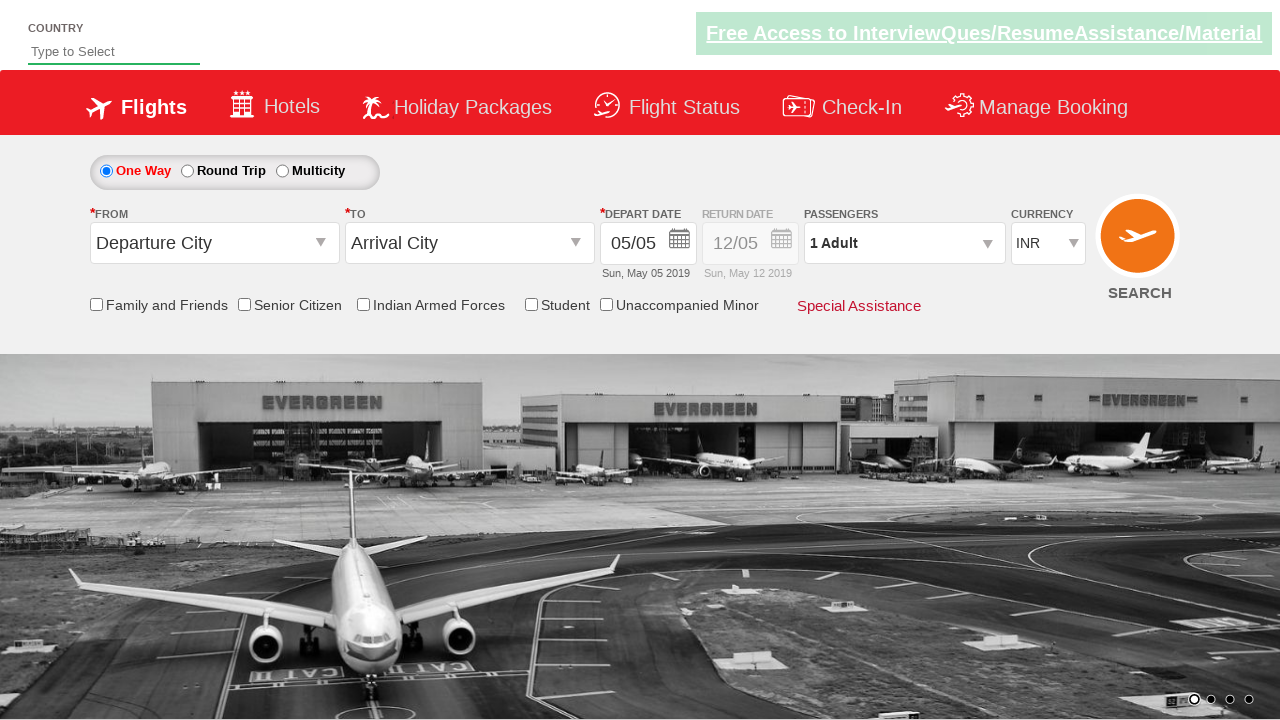